Navigates to different sections of the demoqa.com demo site (elements, forms, alertsWindows, book, widgets) to verify page loads correctly

Starting URL: https://demoqa.com/elements

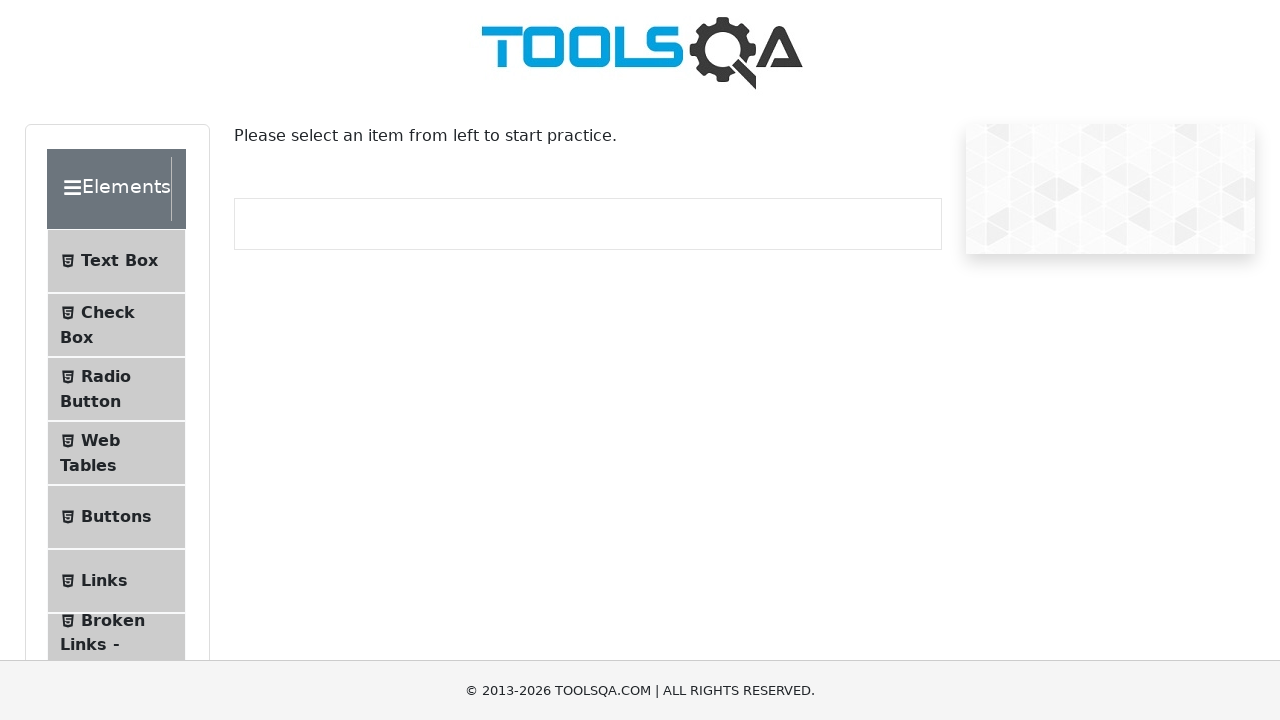

Elements page loaded (DOM content ready)
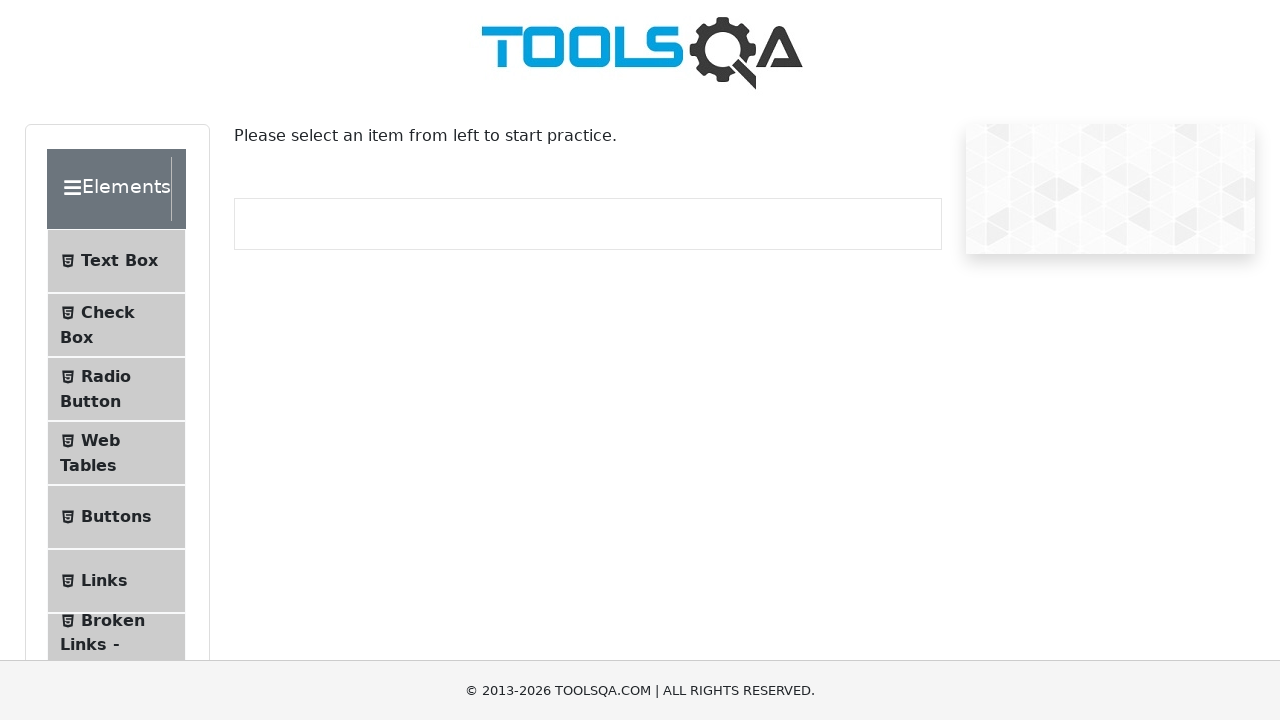

Navigated to forms section at https://demoqa.com/forms
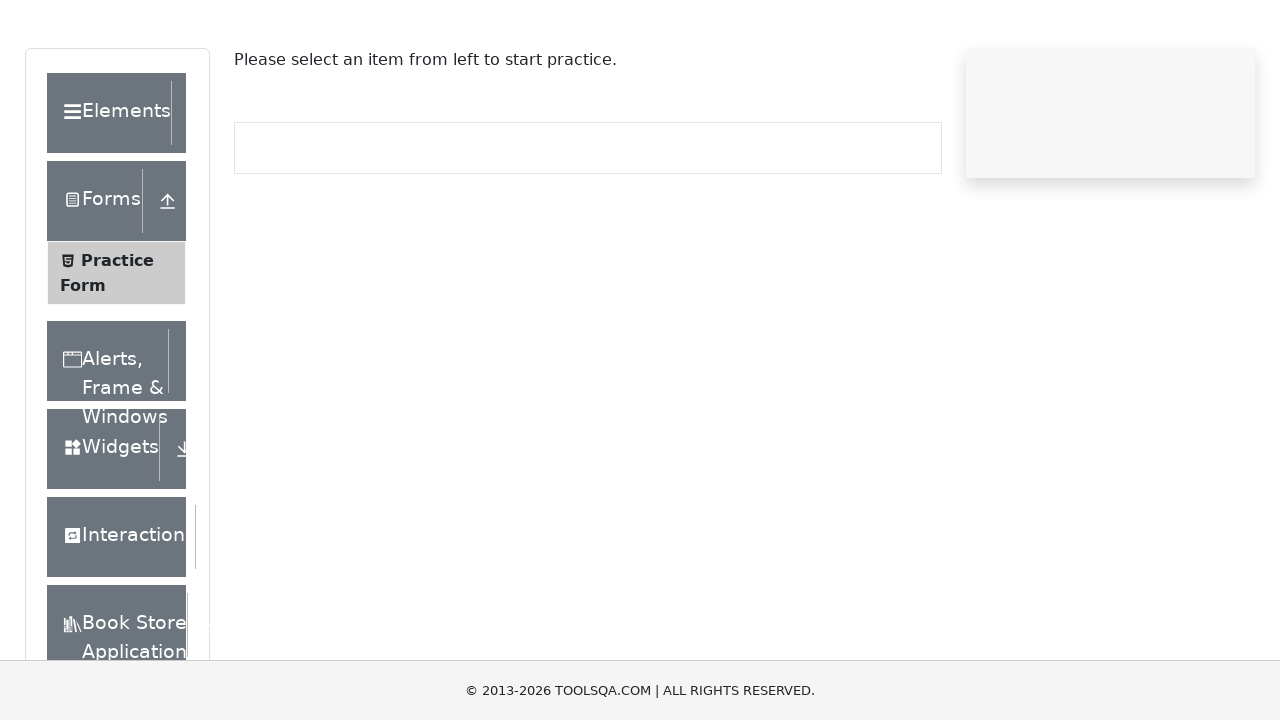

Forms page loaded (DOM content ready)
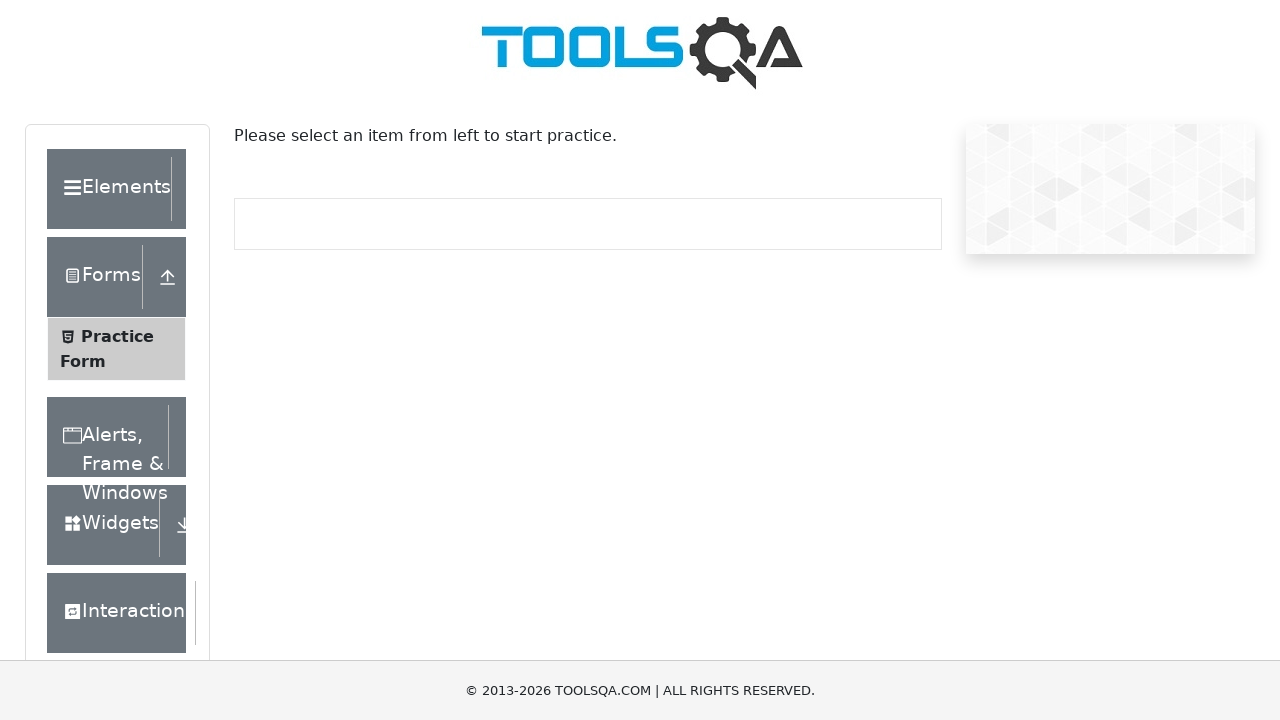

Navigated to alertsWindows section at https://demoqa.com/alertsWindows
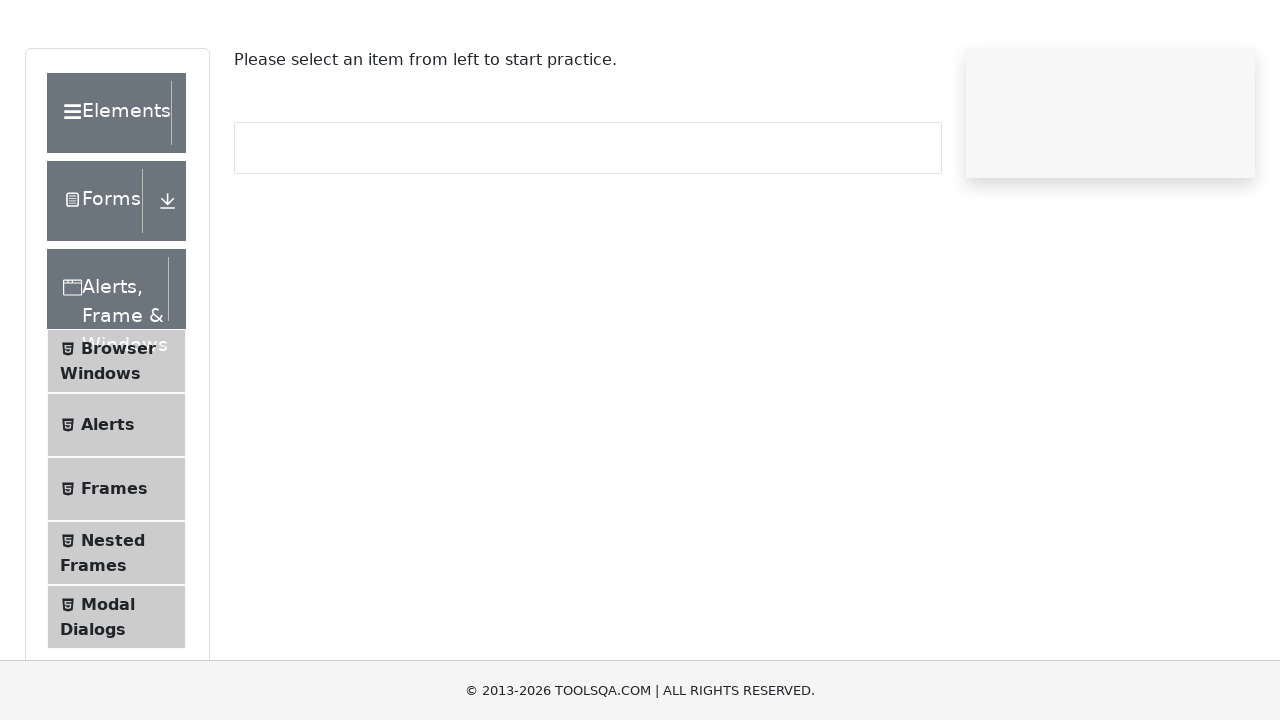

AlertsWindows page loaded (DOM content ready)
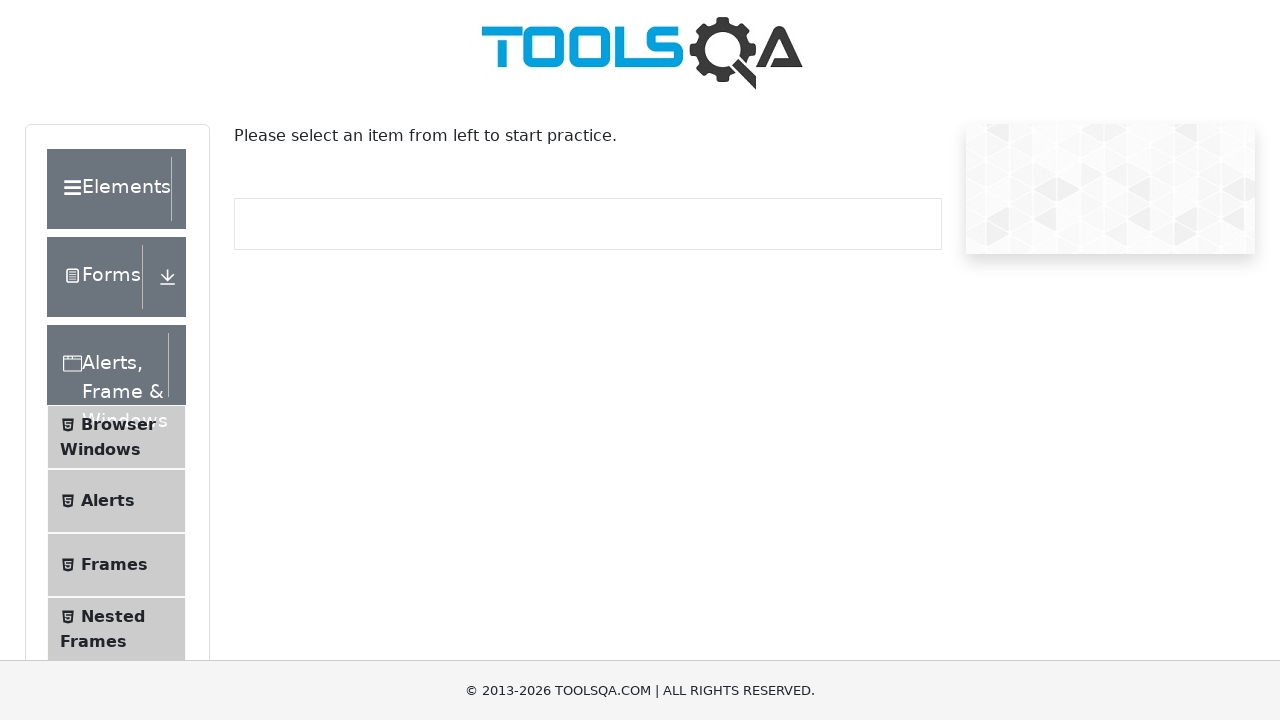

Navigated to book section at https://demoqa.com/book
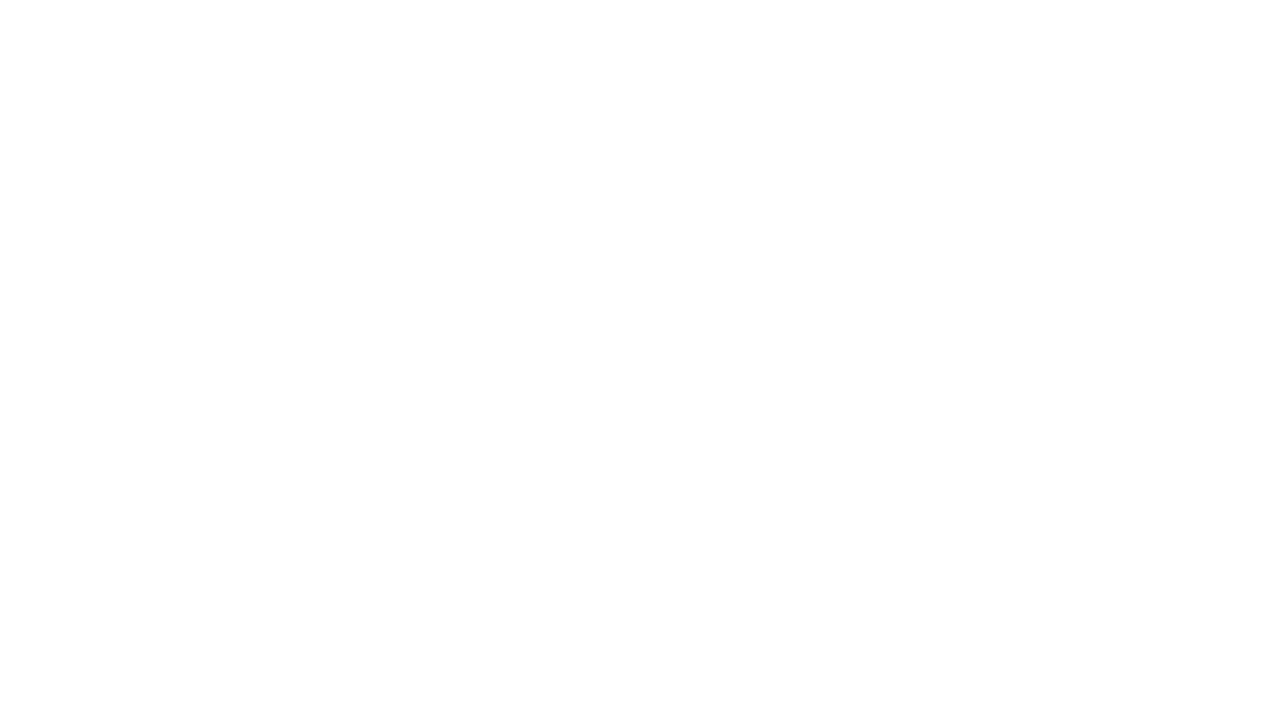

Book page loaded (DOM content ready)
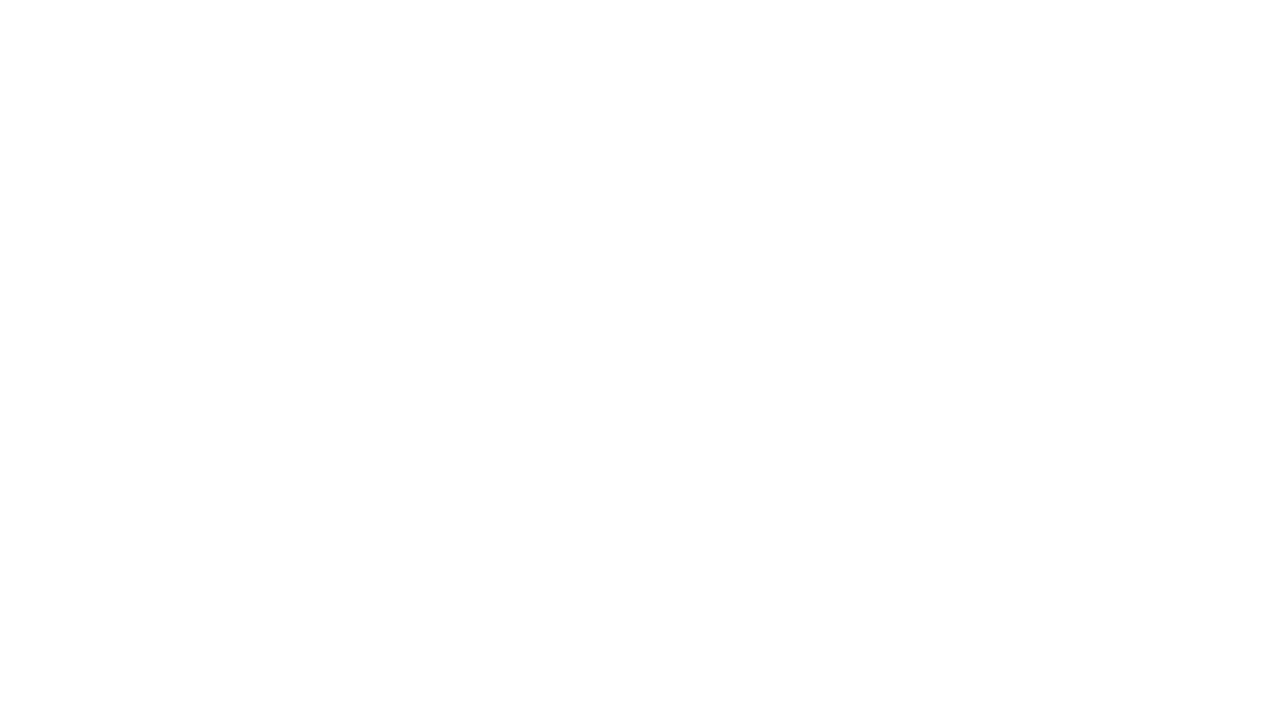

Navigated to widgets section at https://demoqa.com/widgets
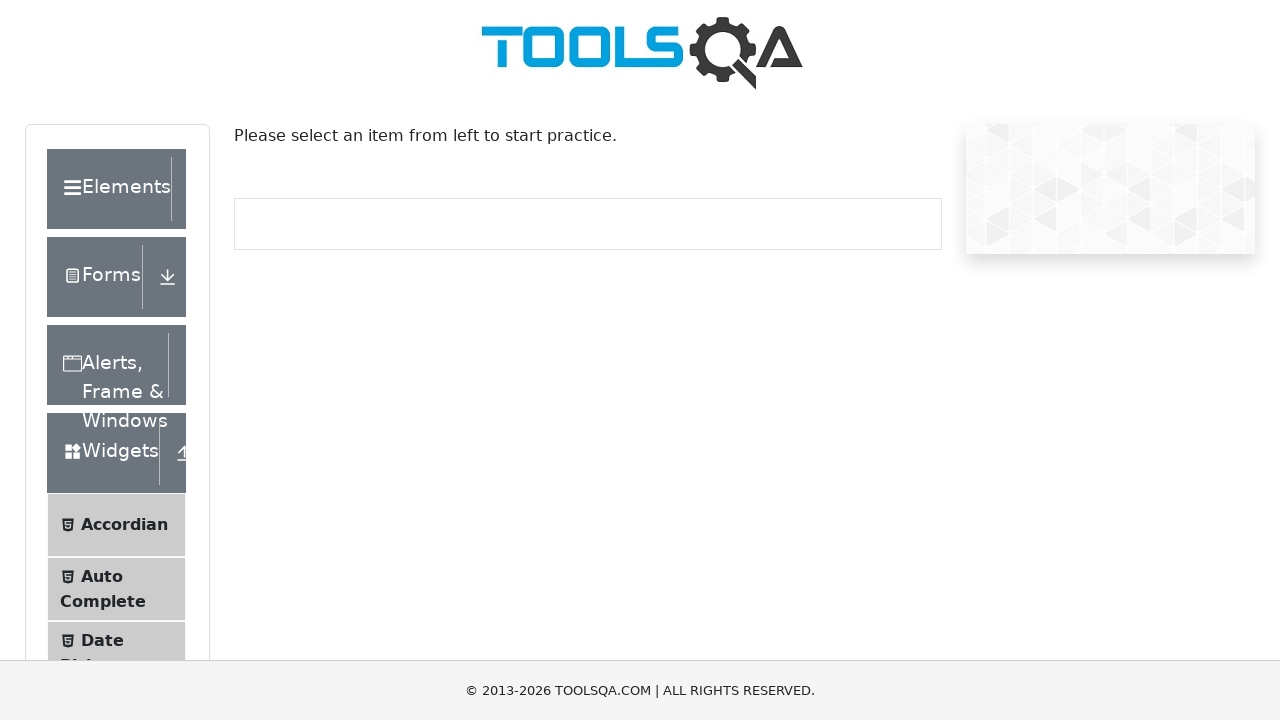

Widgets page loaded (DOM content ready)
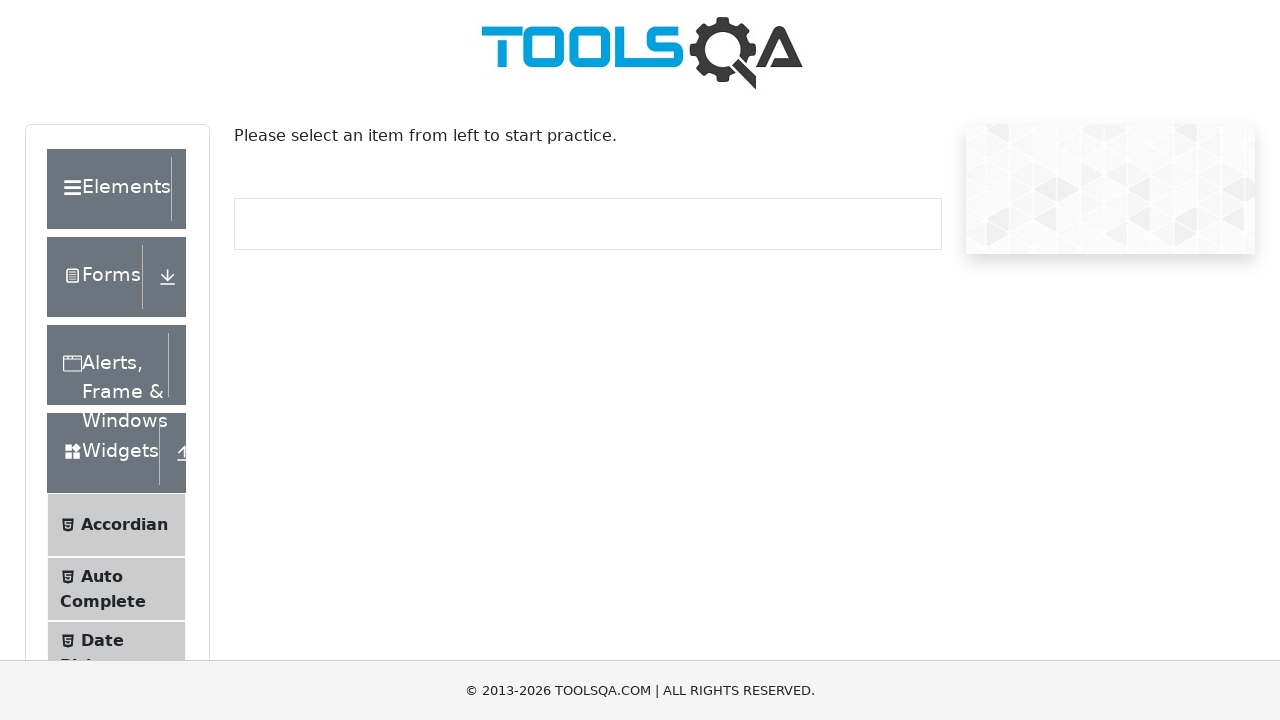

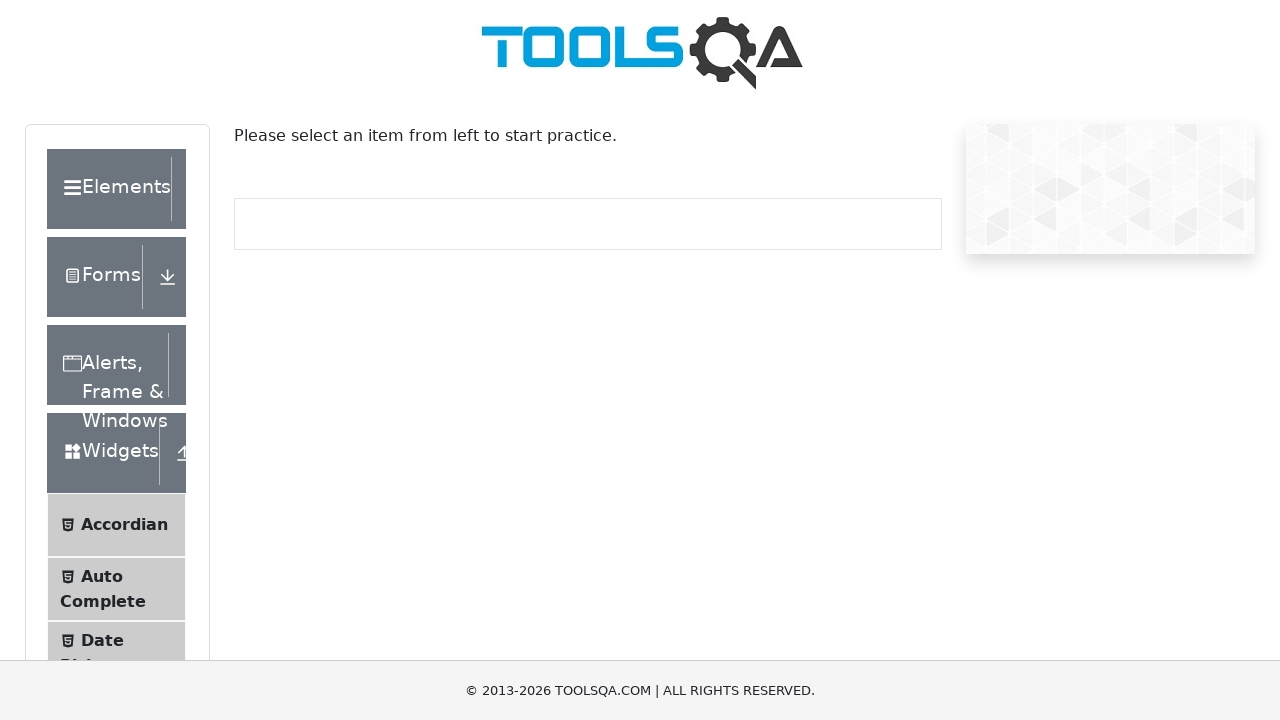